Tests a practice form by filling out all fields including personal information, date of birth, subjects, hobbies, file upload, and address selection, then verifies the submitted data in a modal and closes it.

Starting URL: https://demoqa.com/automation-practice-form

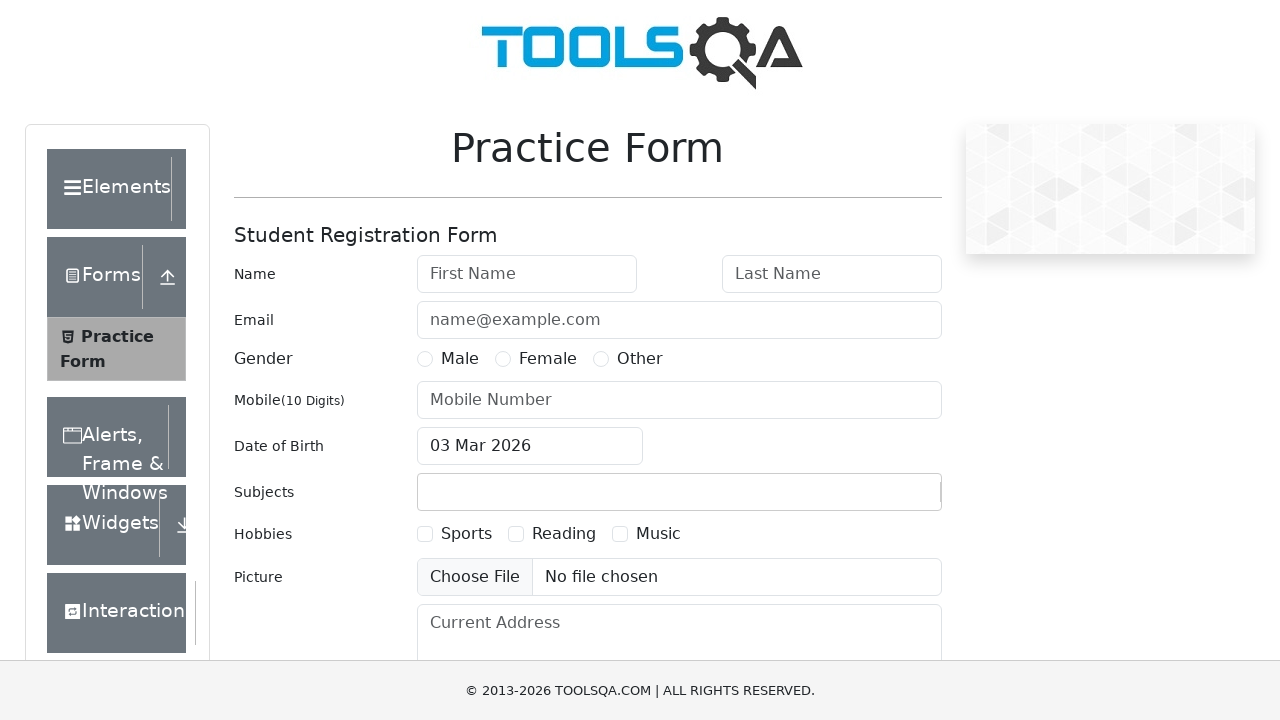

Removed fixed banner element
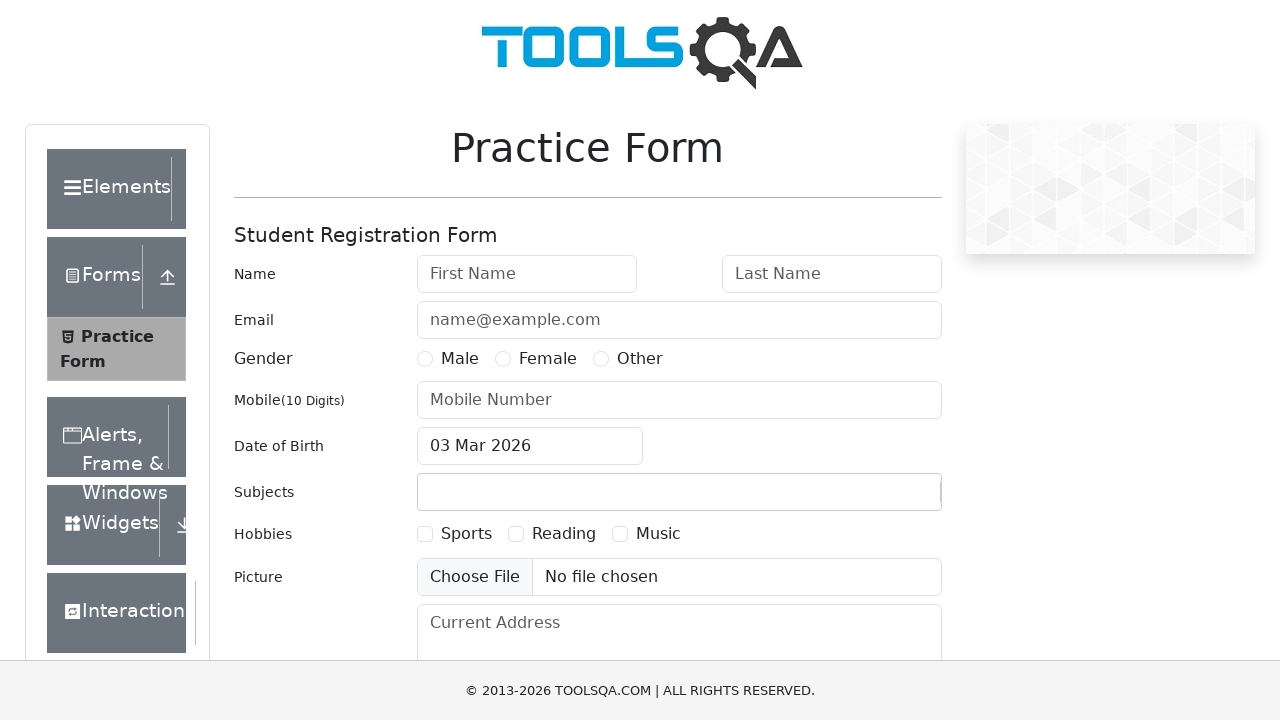

Removed footer element
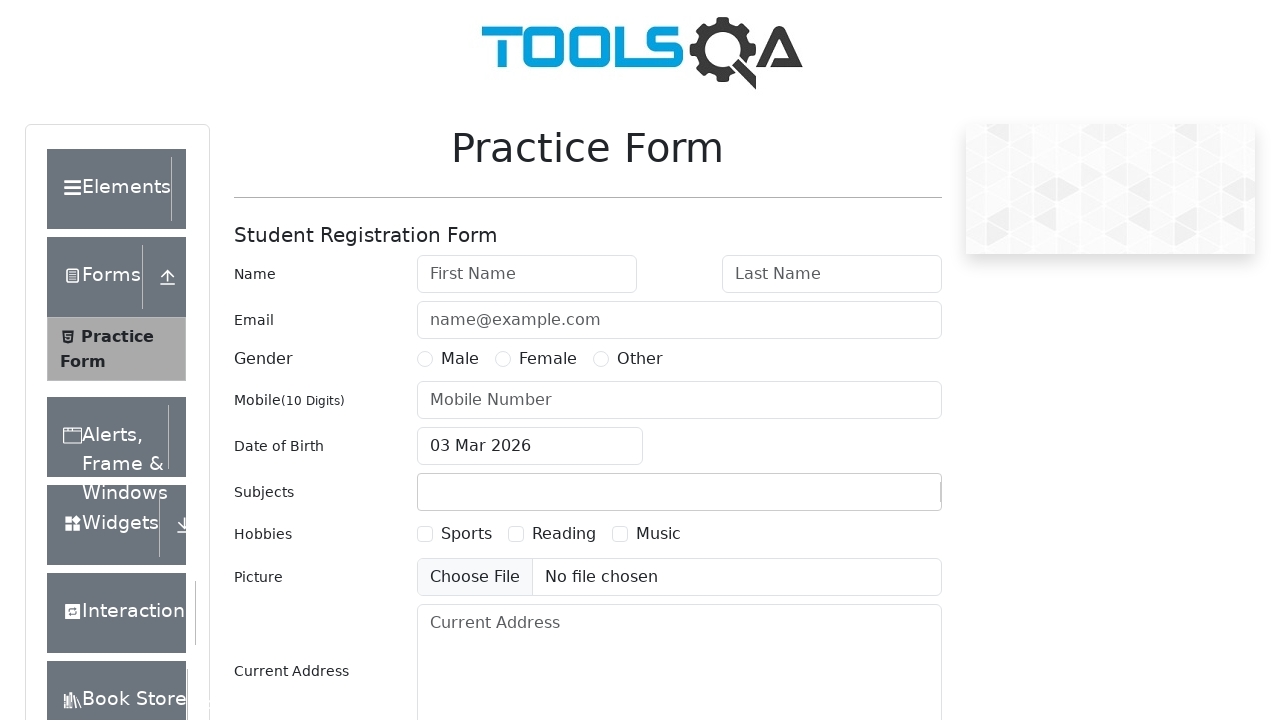

Filled first name field with 'Basil' on #firstName
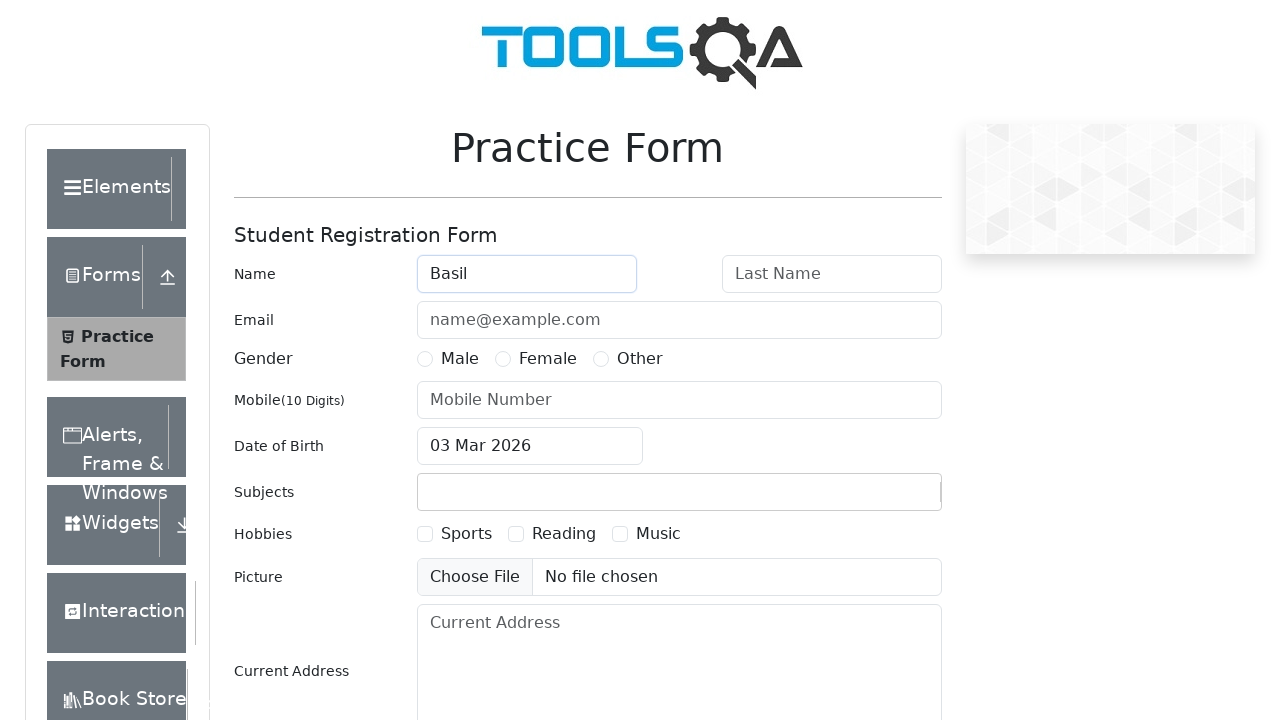

Filled last name field with 'Pupkin' on #lastName
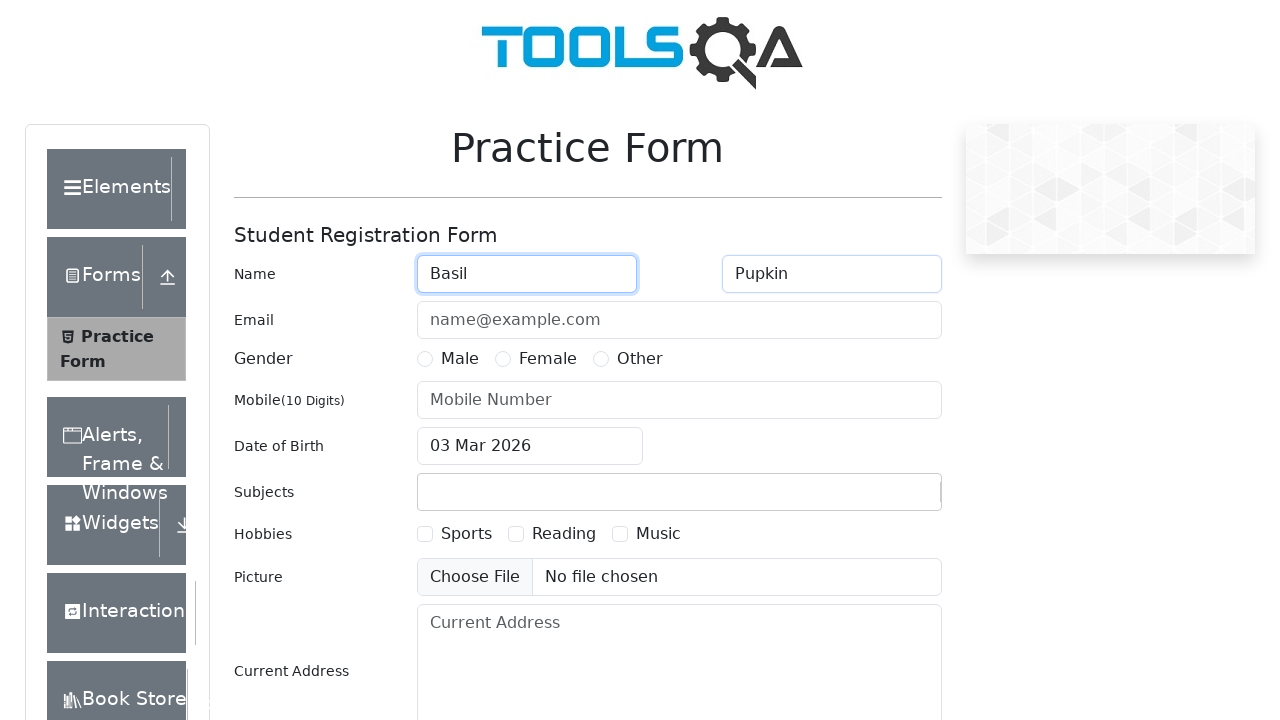

Filled email field with 'pupkin@basil.com' on #userEmail
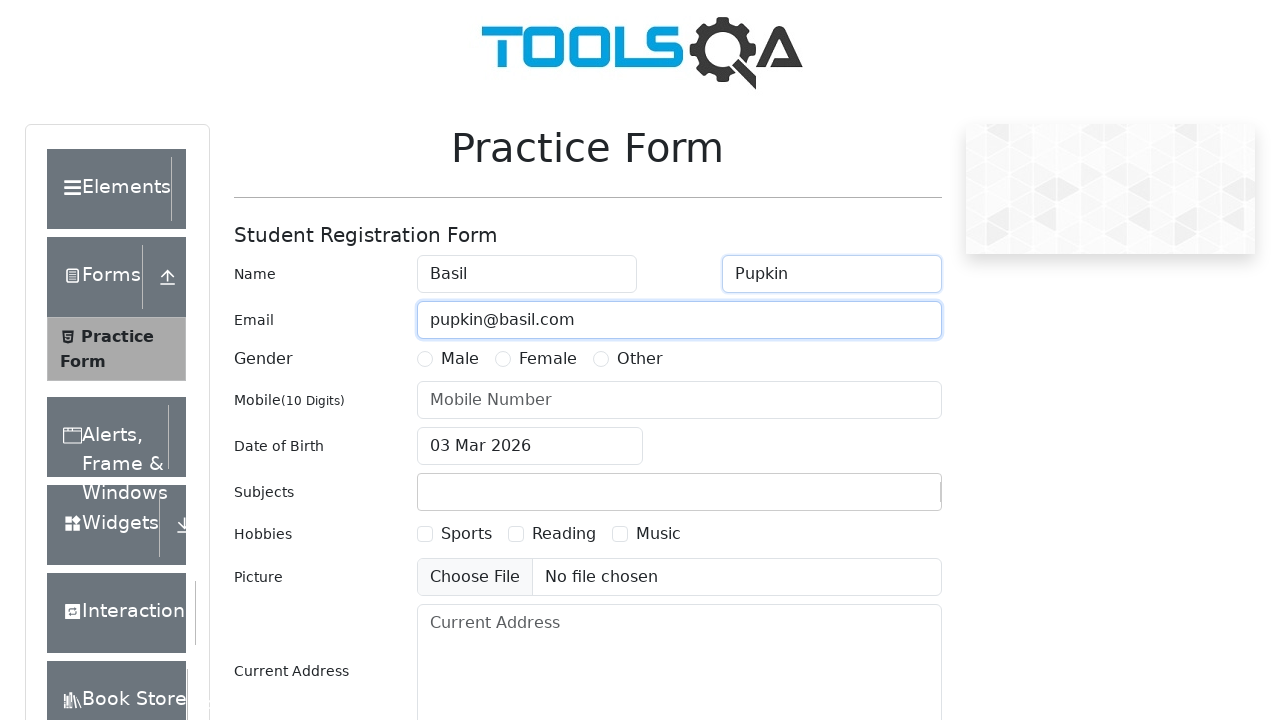

Selected 'Male' gender option at (460, 359) on #genterWrapper label >> internal:has-text="Male"i >> nth=0
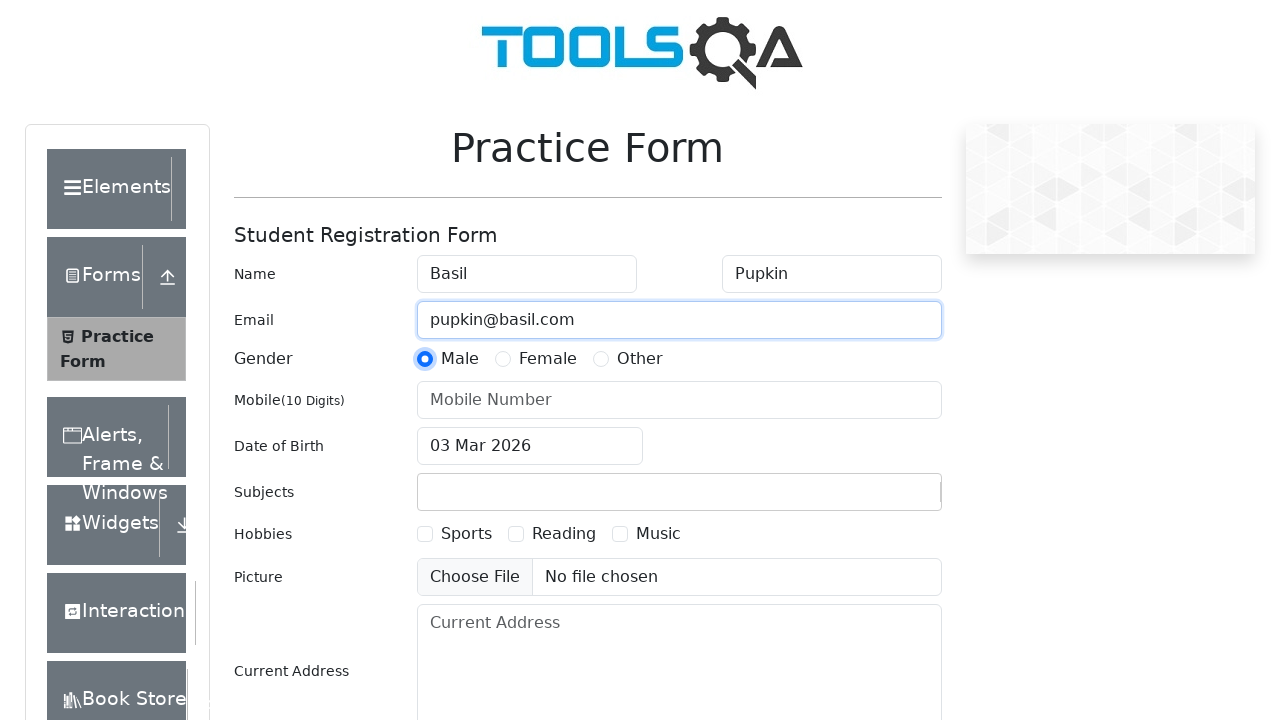

Filled phone number field with '0441234567' on #userNumber
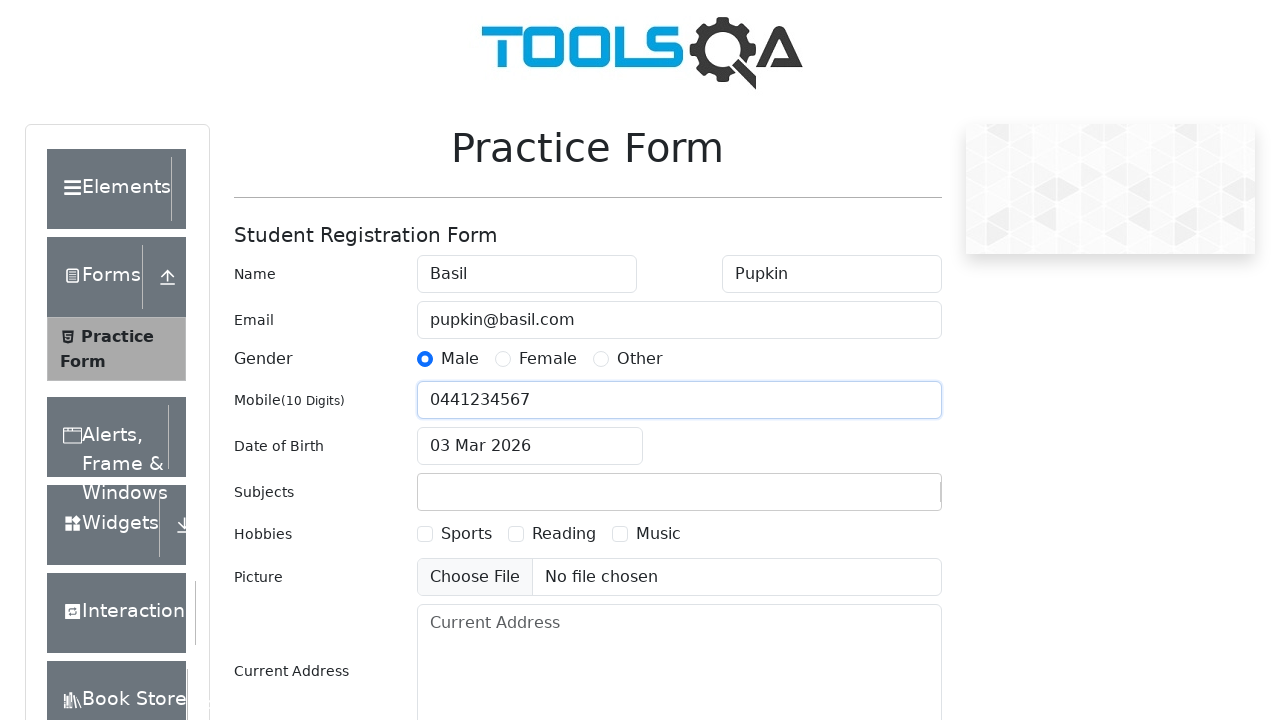

Clicked date of birth field to open date picker at (530, 446) on #dateOfBirthInput
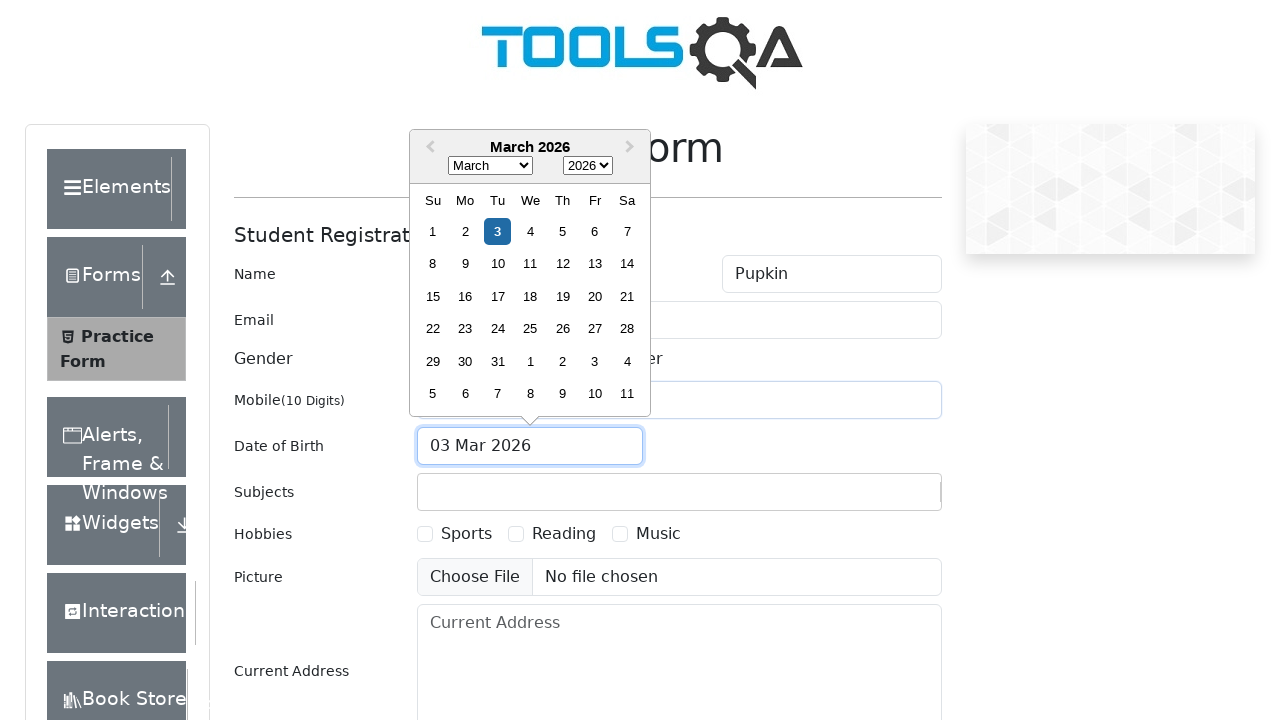

Selected February in date picker on .react-datepicker__month-select
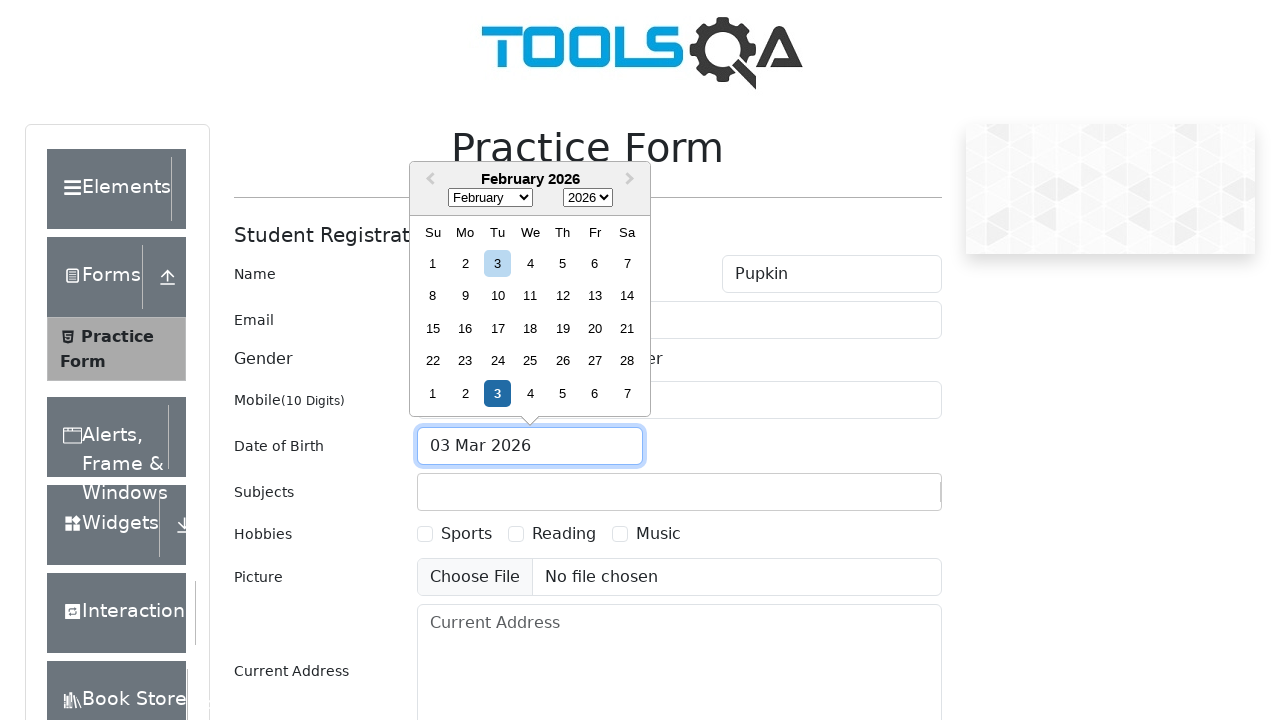

Selected 1982 in date picker on .react-datepicker__year-select
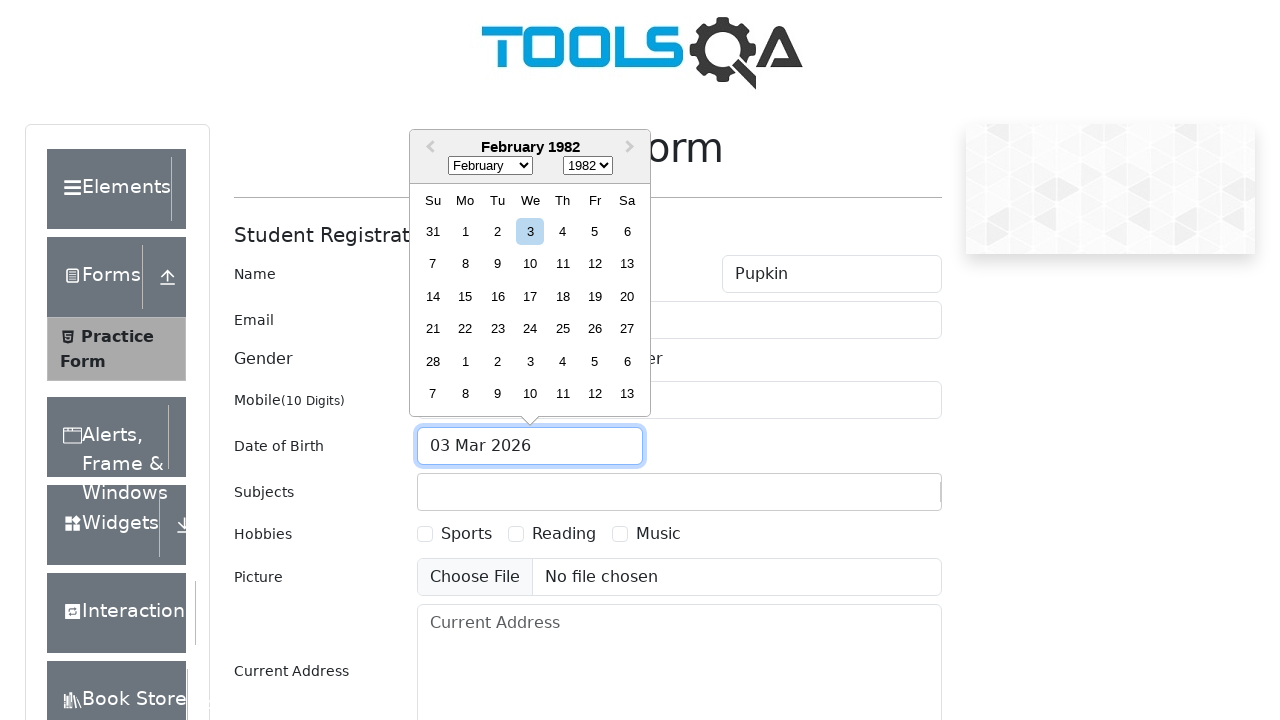

Selected 6th day in date picker (February 6, 1982) at (627, 231) on .react-datepicker__day--006:not(.react-datepicker__day--outside-month)
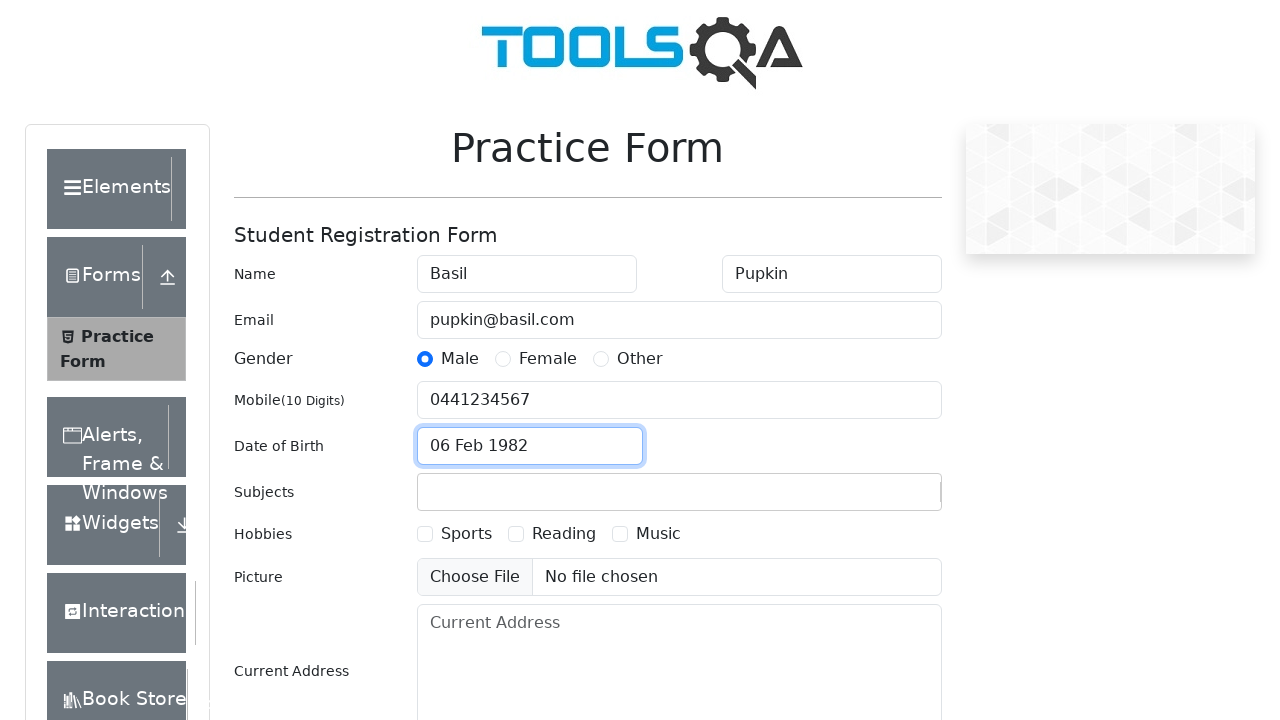

Typed 'Bio' in subjects field on #subjectsInput
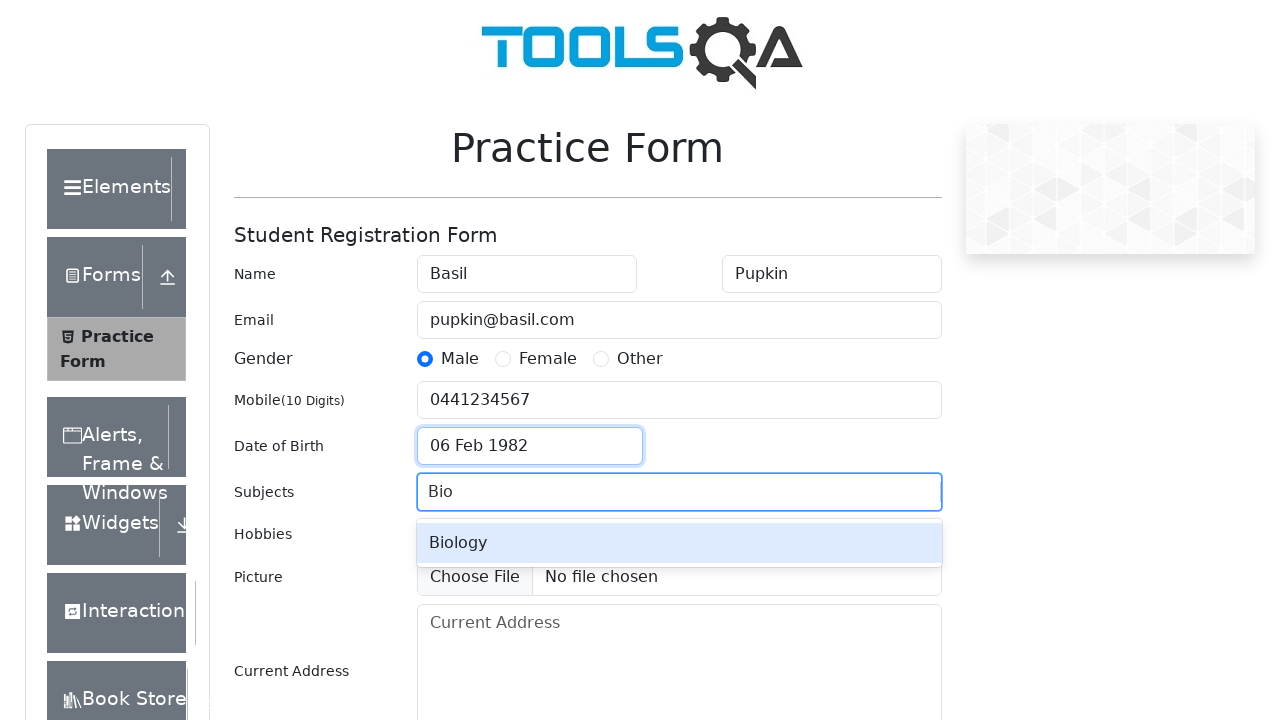

Selected 'Biology' from autocomplete suggestions at (679, 543) on .subjects-auto-complete__option >> internal:has-text="Biology"i
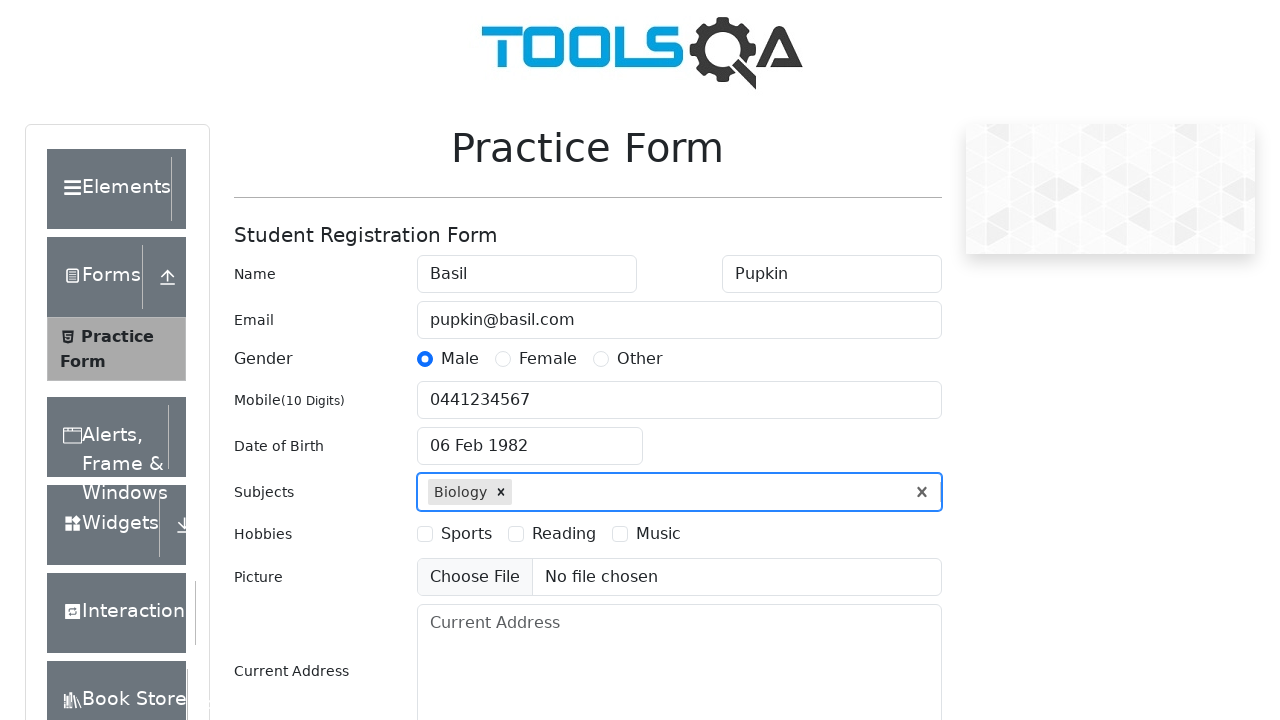

Selected 'Sports' hobby at (466, 534) on #hobbiesWrapper label >> internal:has-text="Sports"i >> nth=0
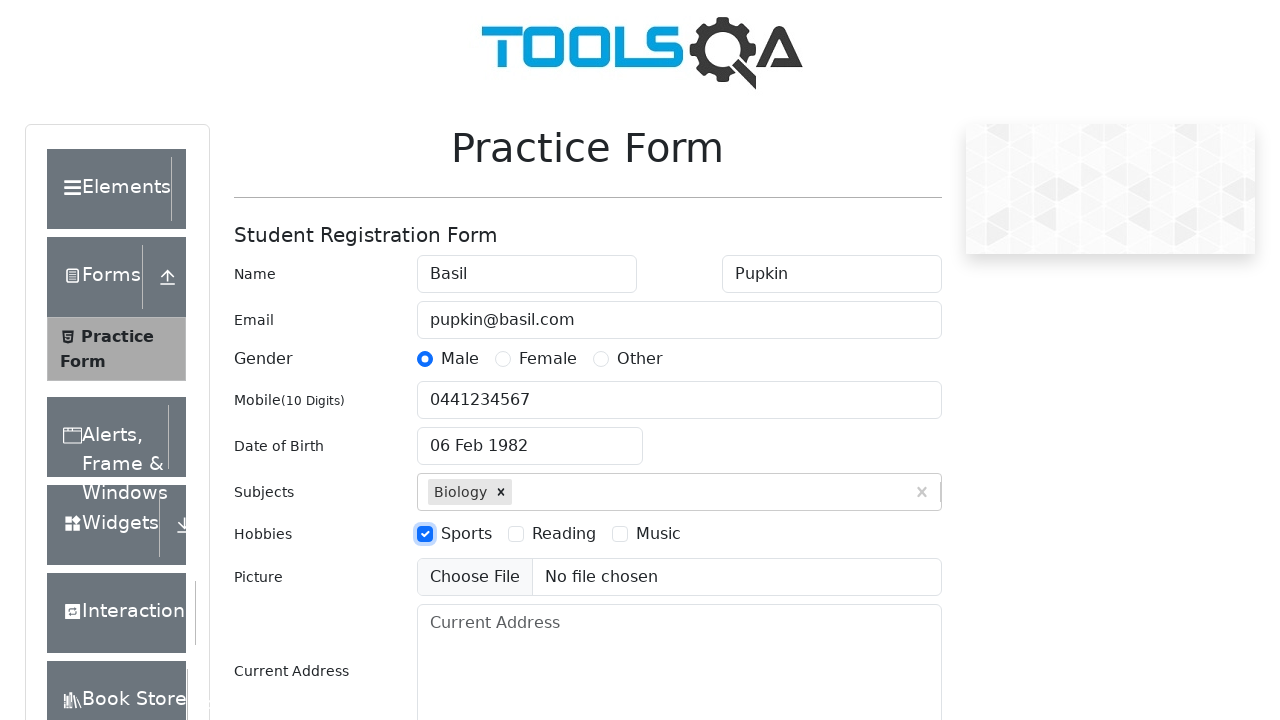

Selected 'Reading' hobby at (564, 534) on #hobbiesWrapper label >> internal:has-text="Reading"i >> nth=0
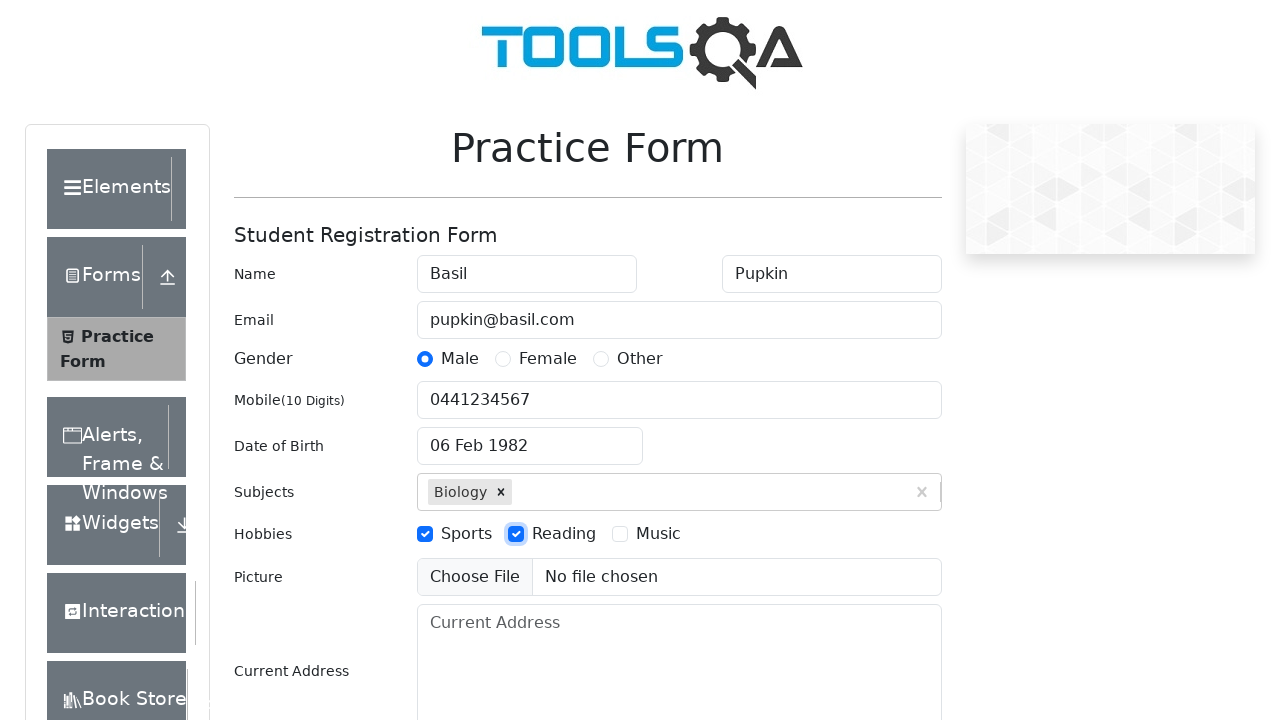

Selected 'Music' hobby at (658, 534) on #hobbiesWrapper label >> internal:has-text="Music"i >> nth=0
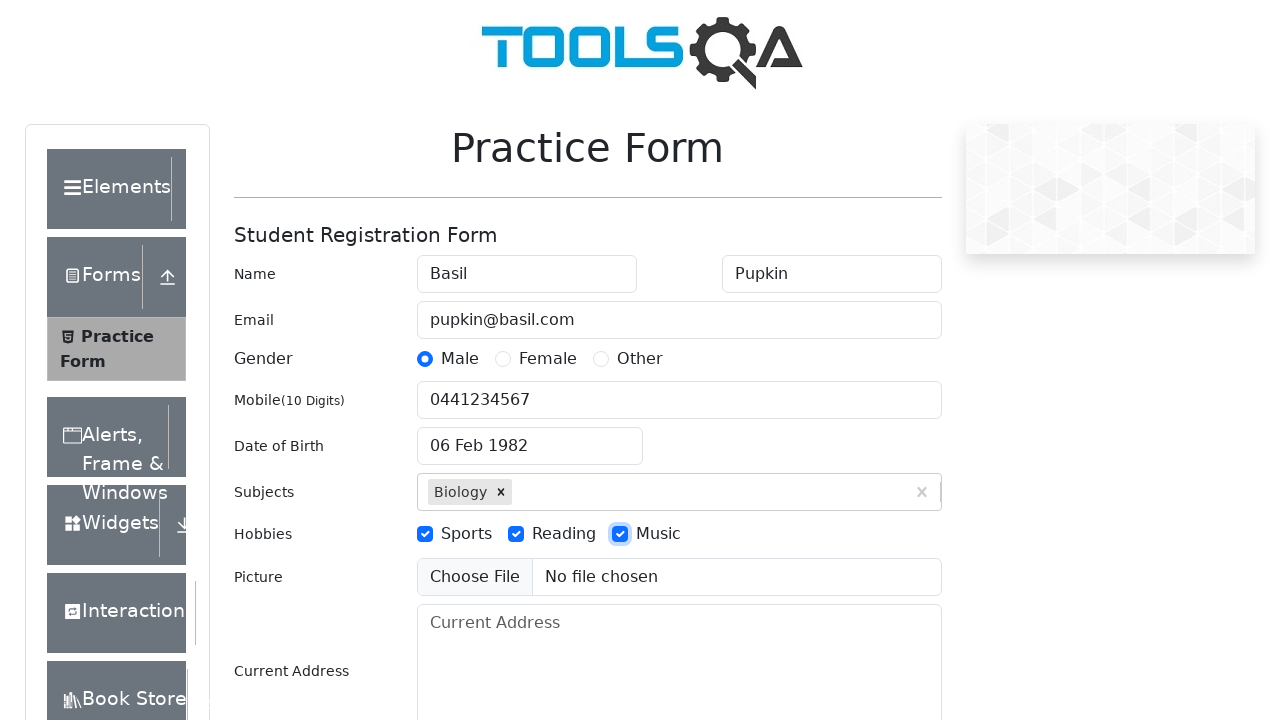

Filled current address field with 'Площадь Пушкина, пр-д Калатушкина, 6' on #currentAddress
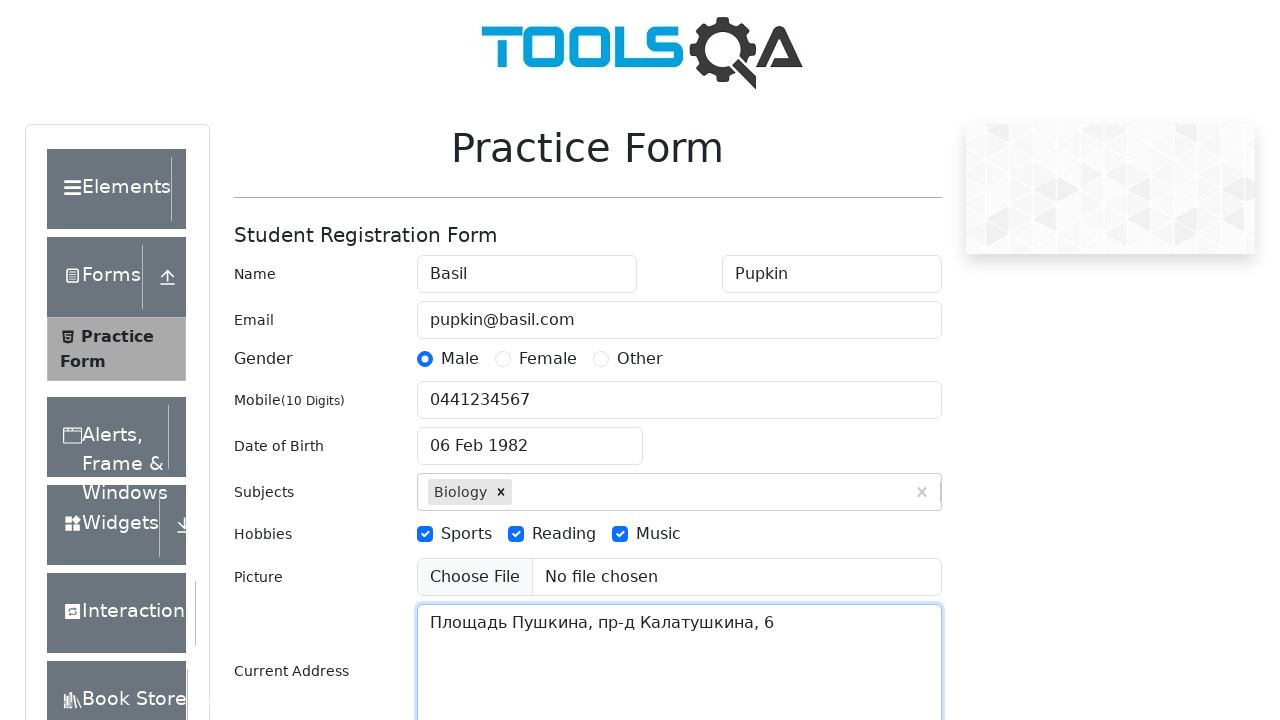

Scrolled state dropdown into view
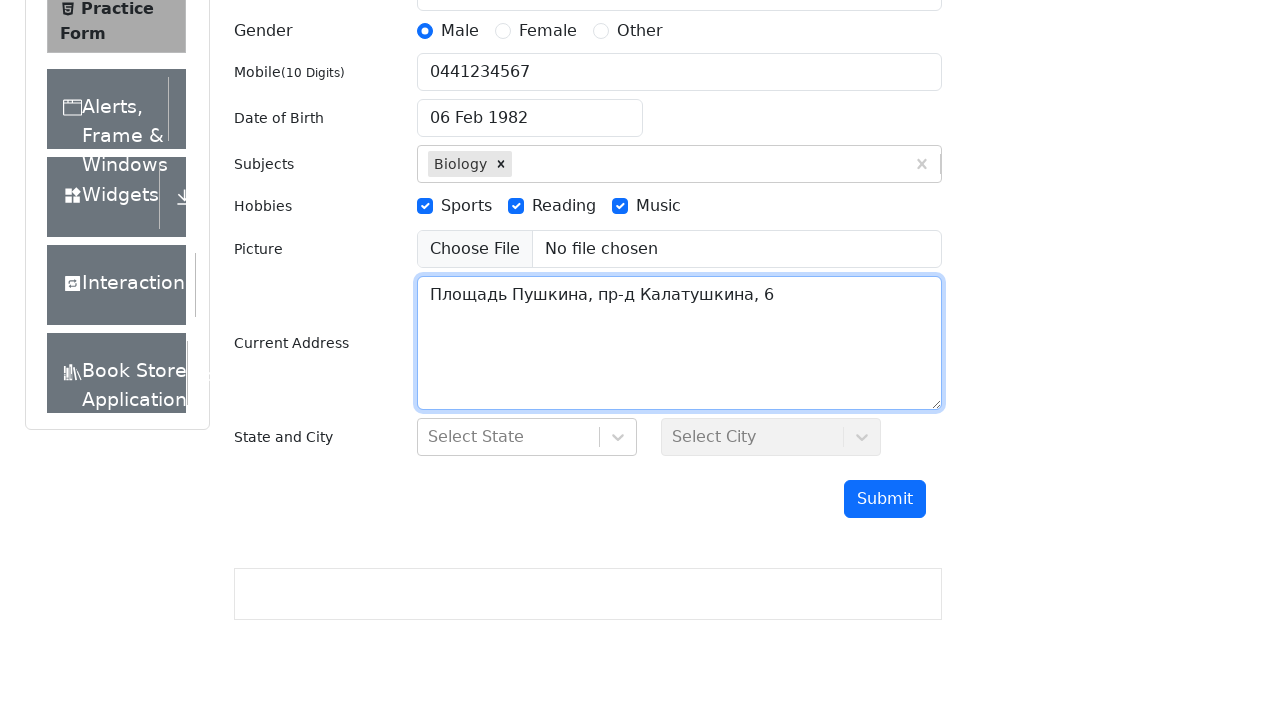

Clicked state dropdown to open options at (527, 437) on #state
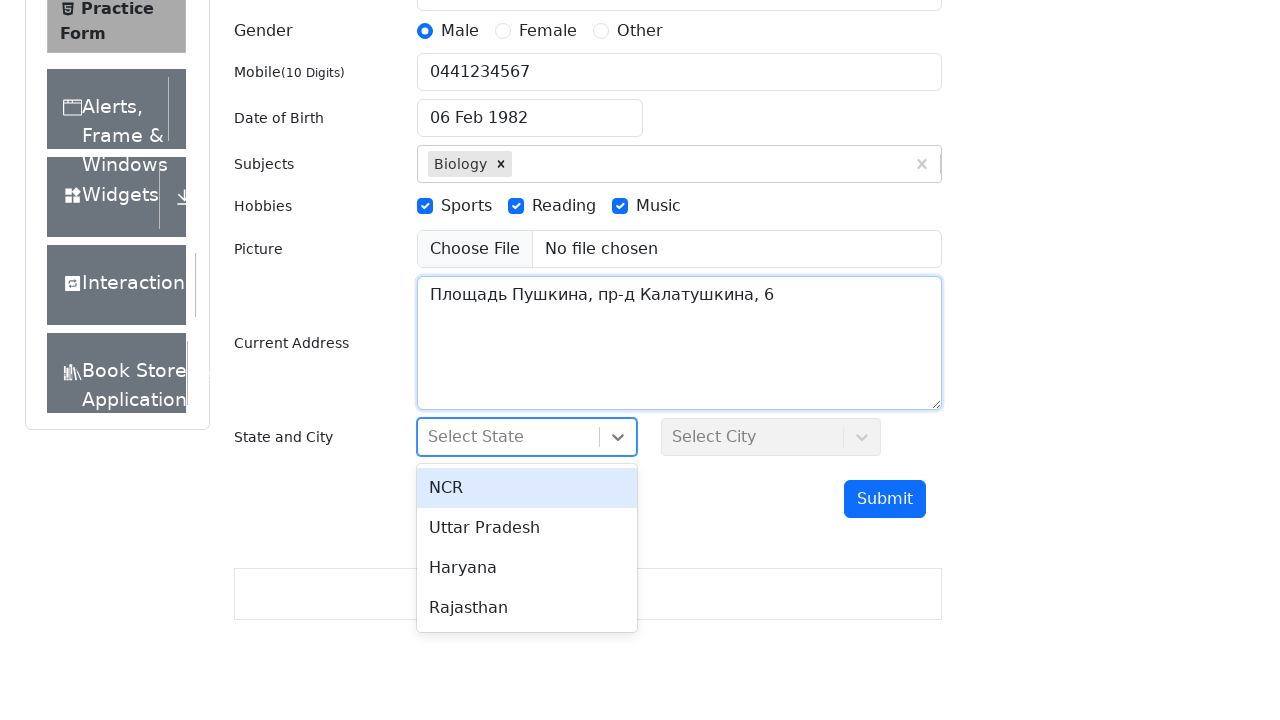

Selected 'Haryana' from state options at (527, 568) on div[class*='-option'] >> internal:has-text="Haryana"i
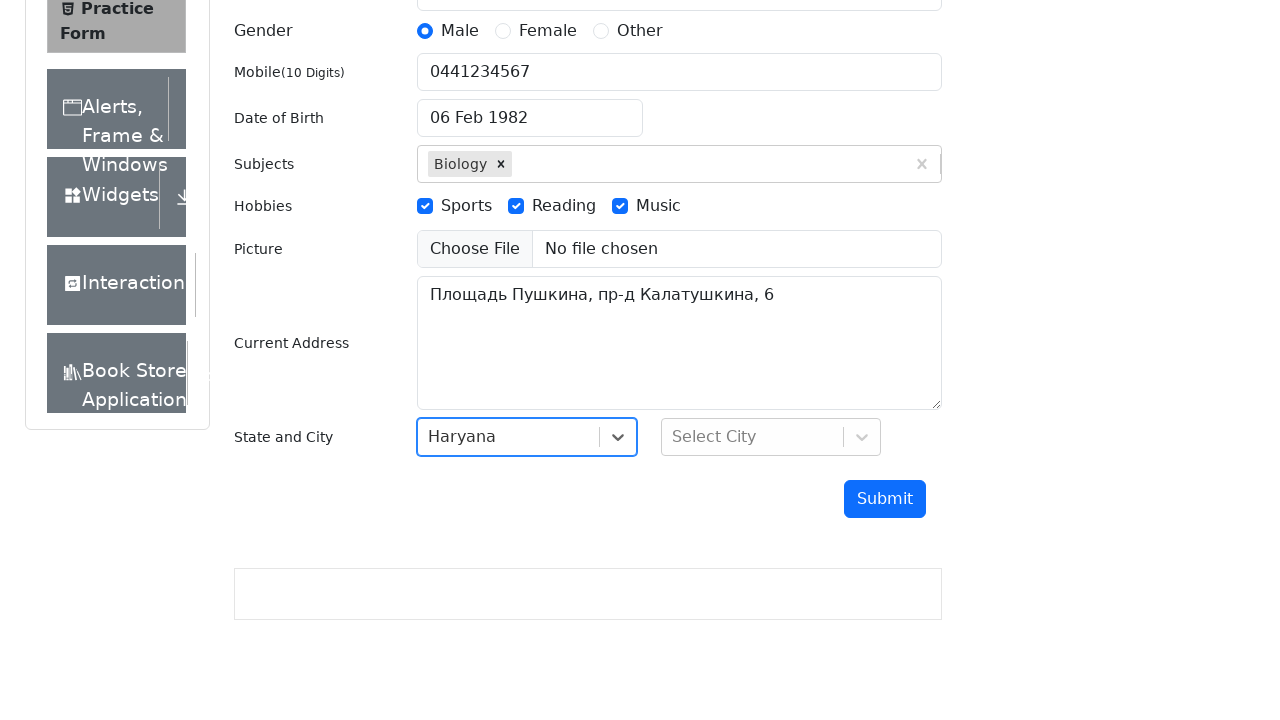

Scrolled city dropdown into view
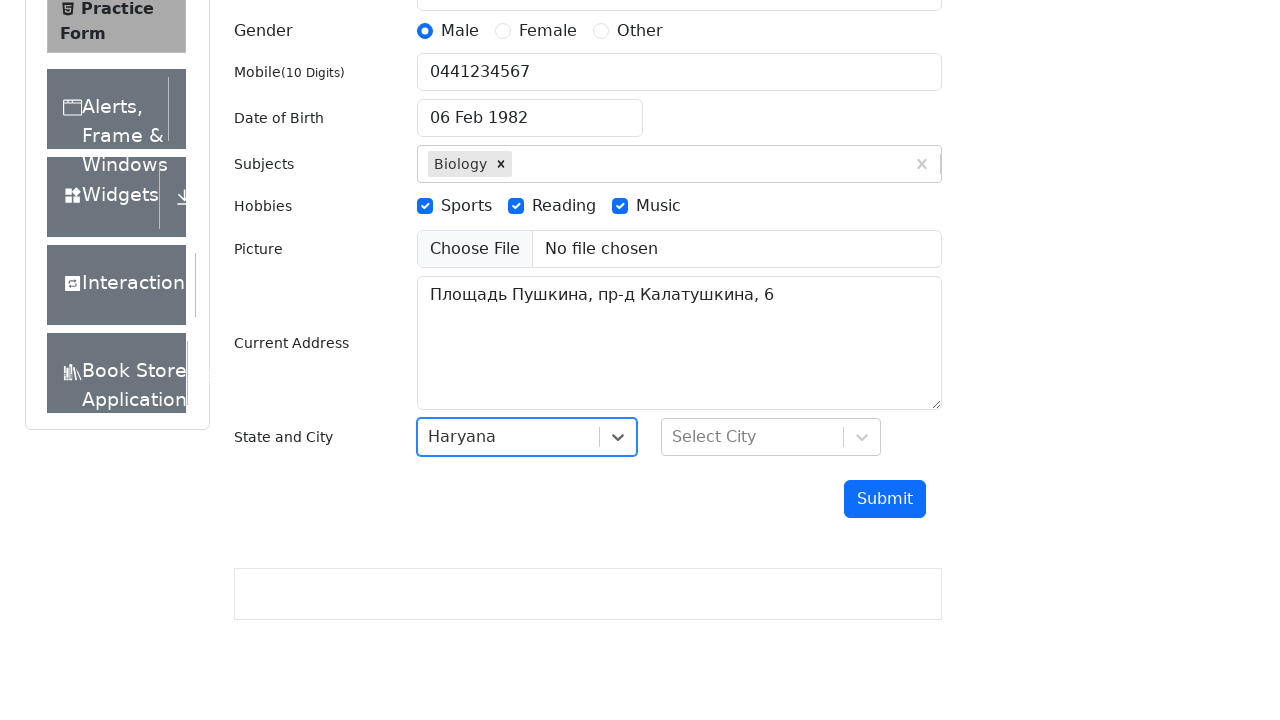

Clicked city dropdown to open options at (771, 437) on #city
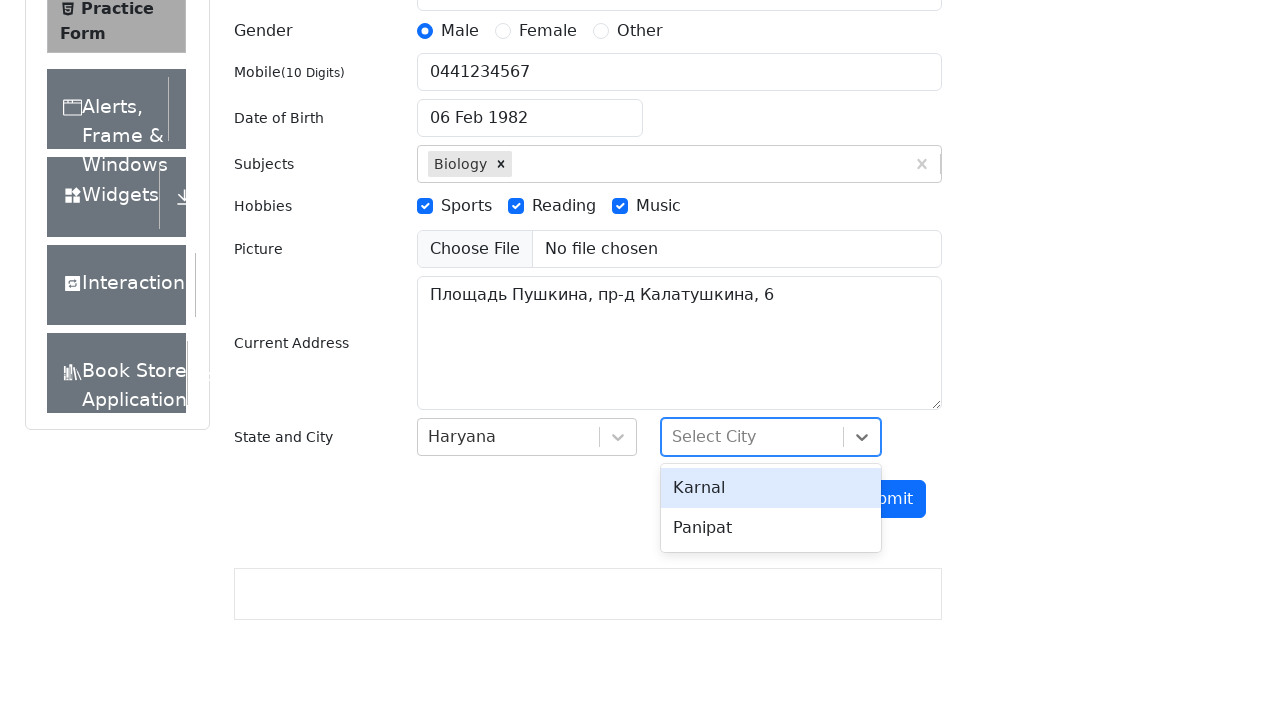

Selected 'Karnal' from city options at (771, 488) on div[class*='-option'] >> internal:has-text="Karnal"i
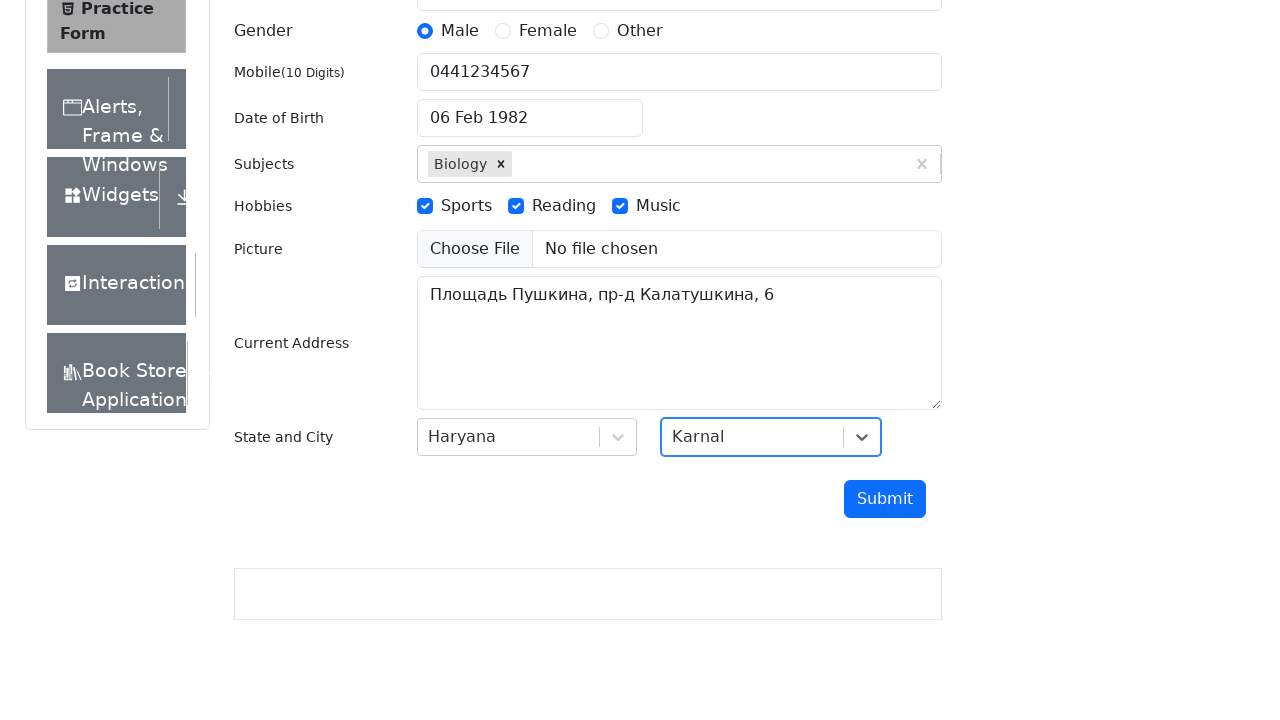

Scrolled submit button into view
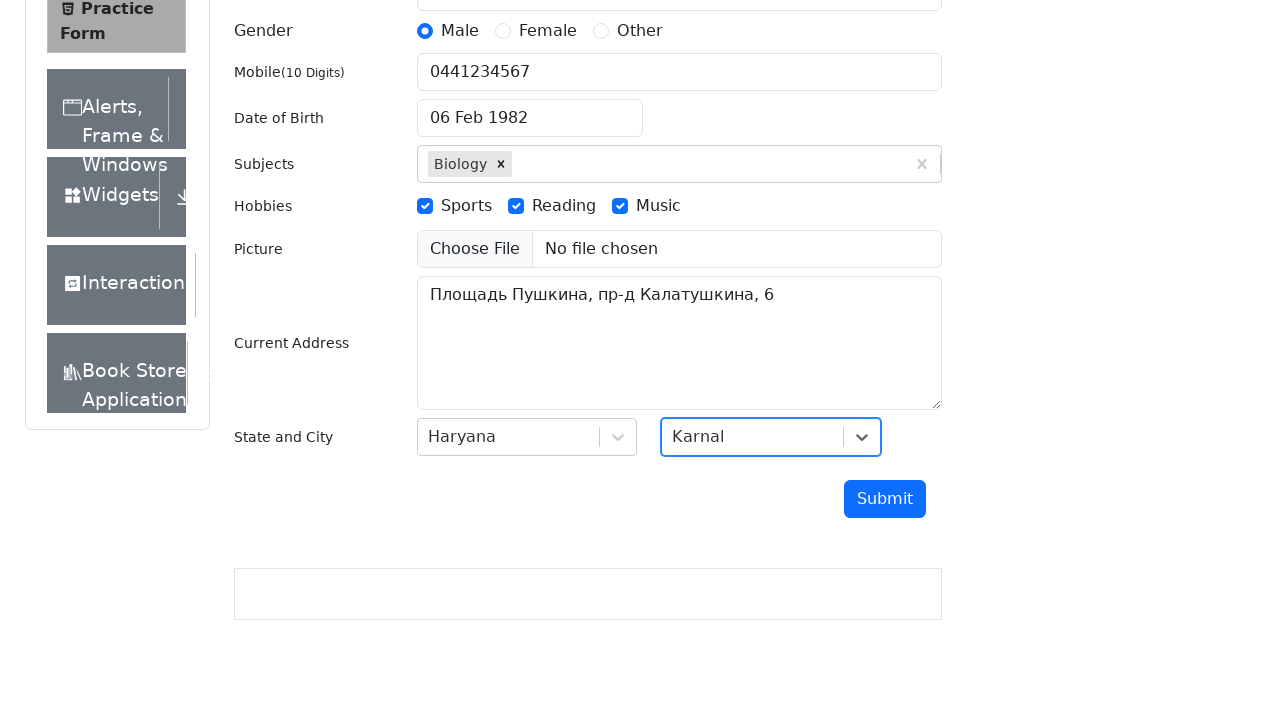

Clicked submit button to submit form at (885, 499) on #submit
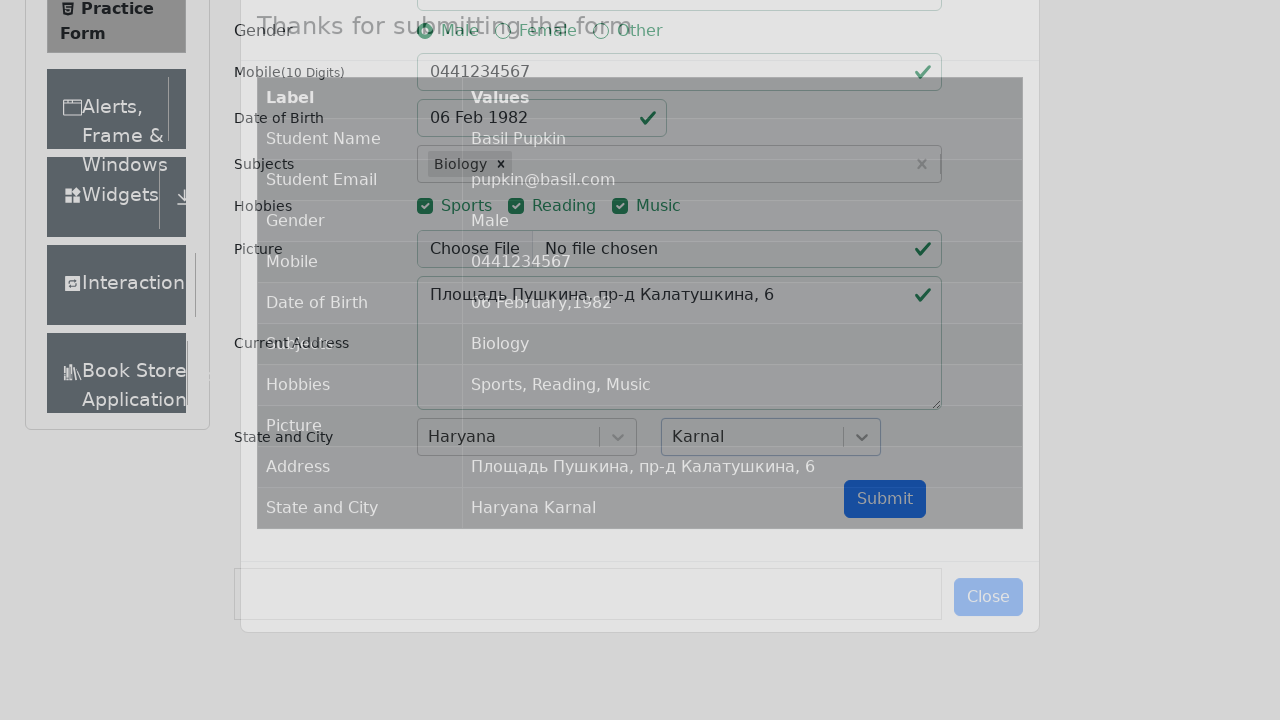

Modal with submitted data appeared and became visible
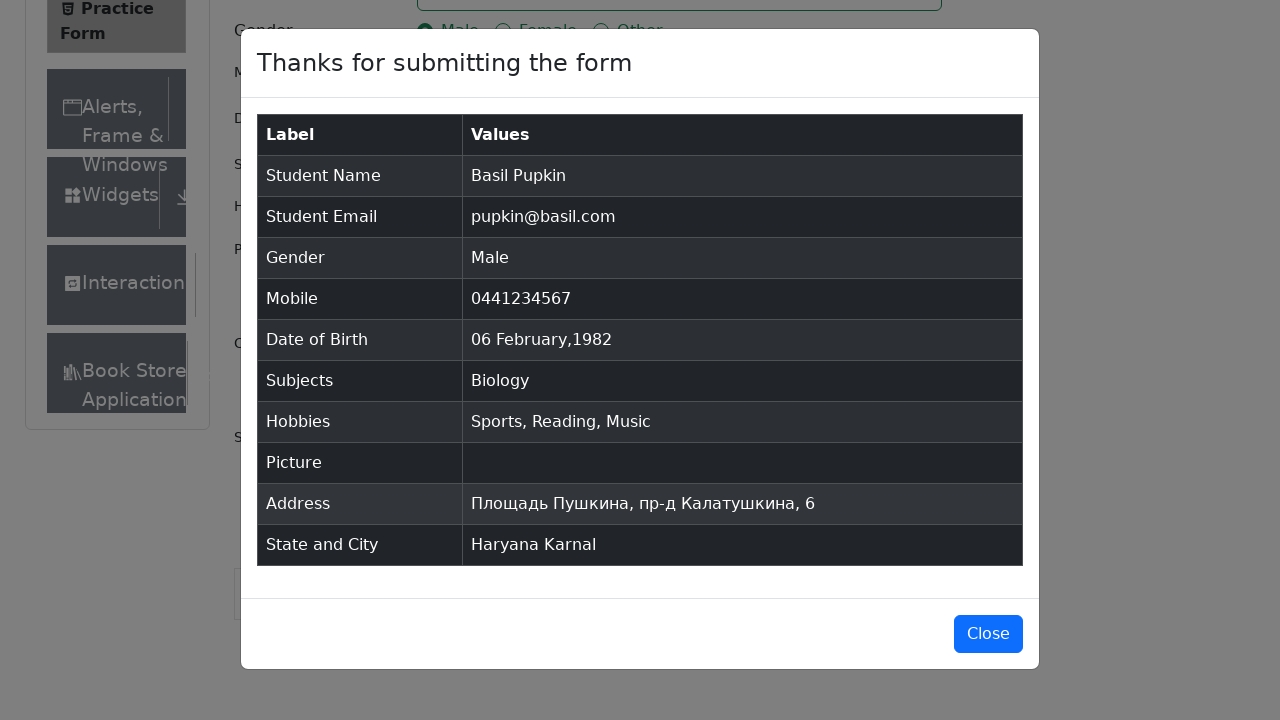

Verification table with submitted form data loaded
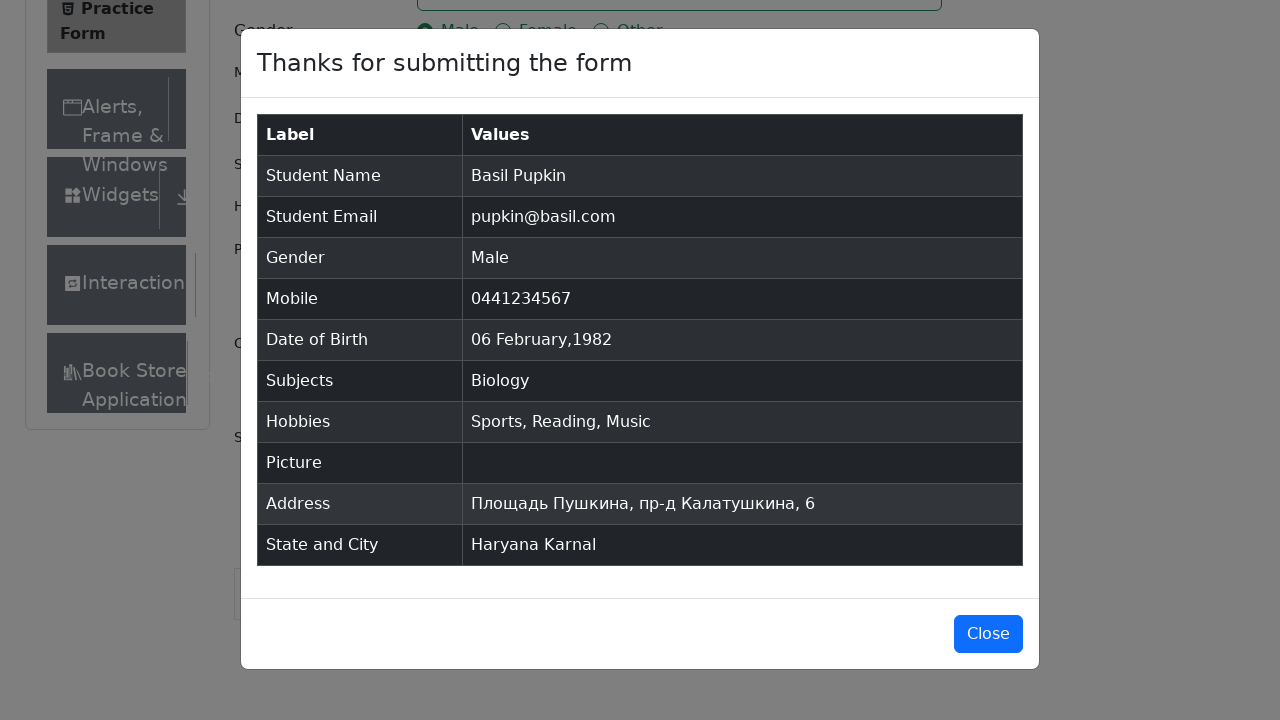

Clicked close button to dismiss the modal at (988, 634) on #closeLargeModal
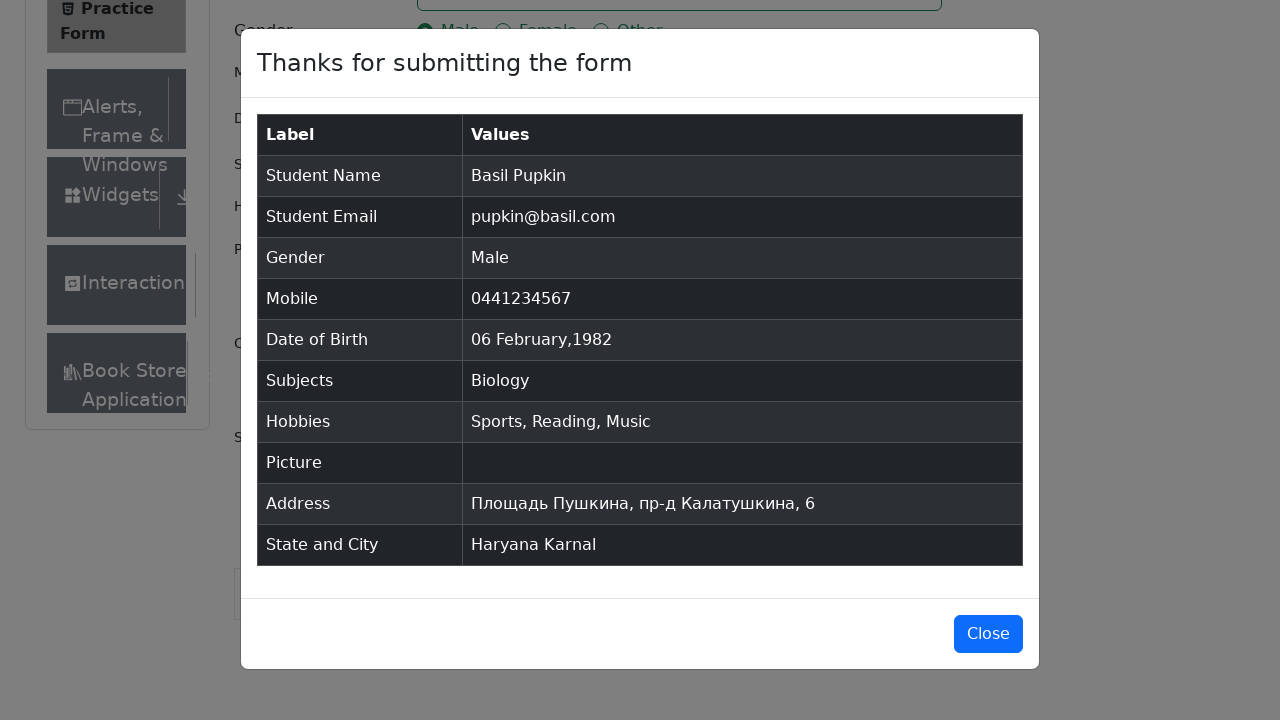

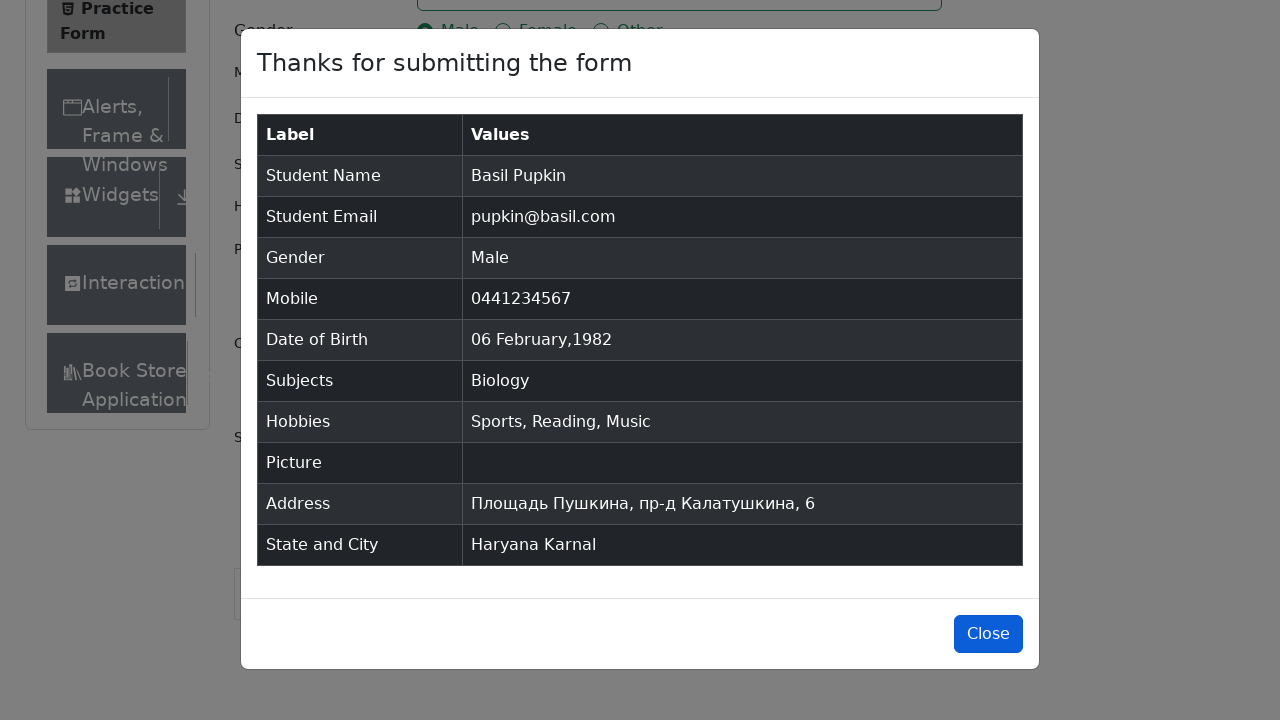